Navigates to the index page and clicks the Hovers link, then verifies the page header.

Starting URL: https://the-internet.herokuapp.com/

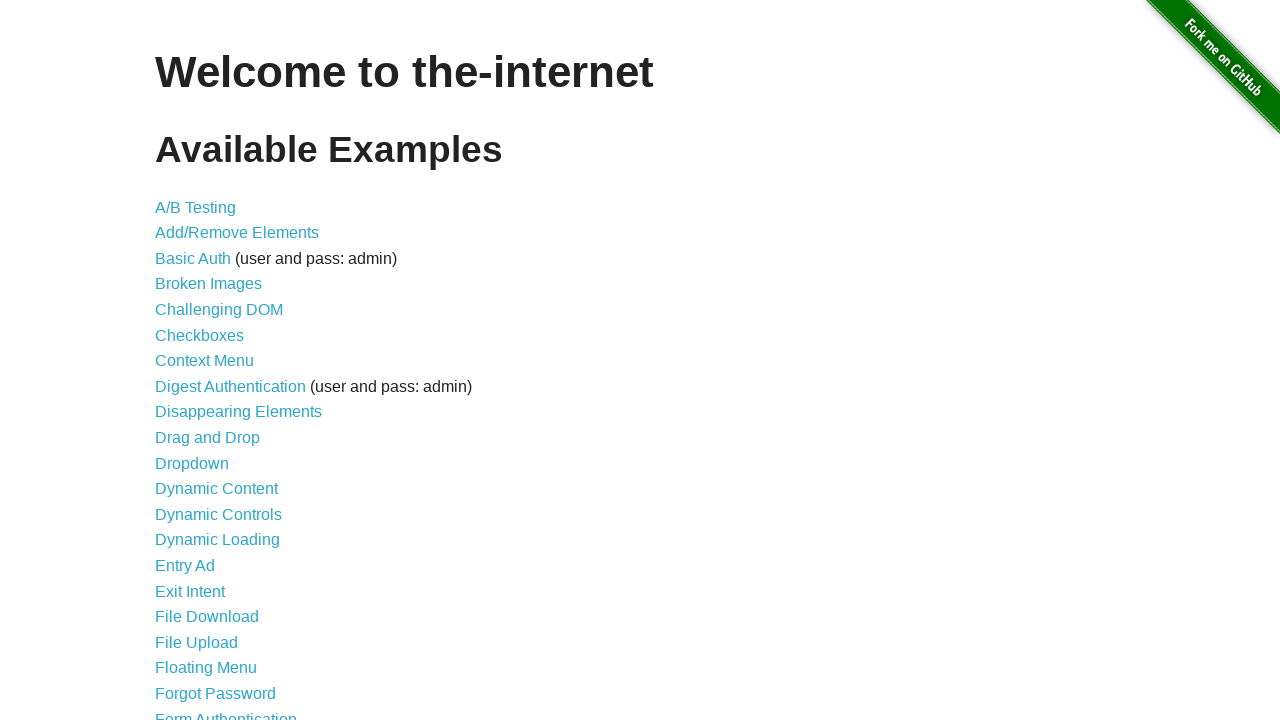

Navigated to the index page at https://the-internet.herokuapp.com/
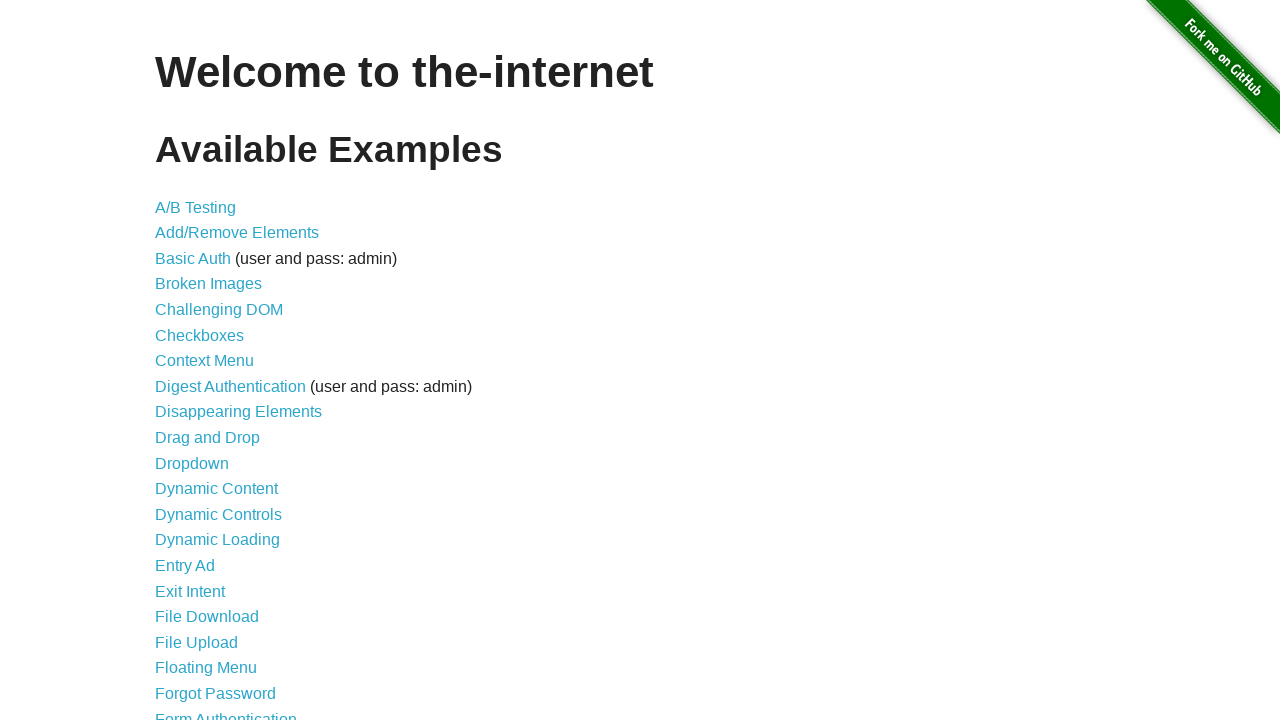

Clicked the Hovers link at (180, 360) on a[href='/hovers']
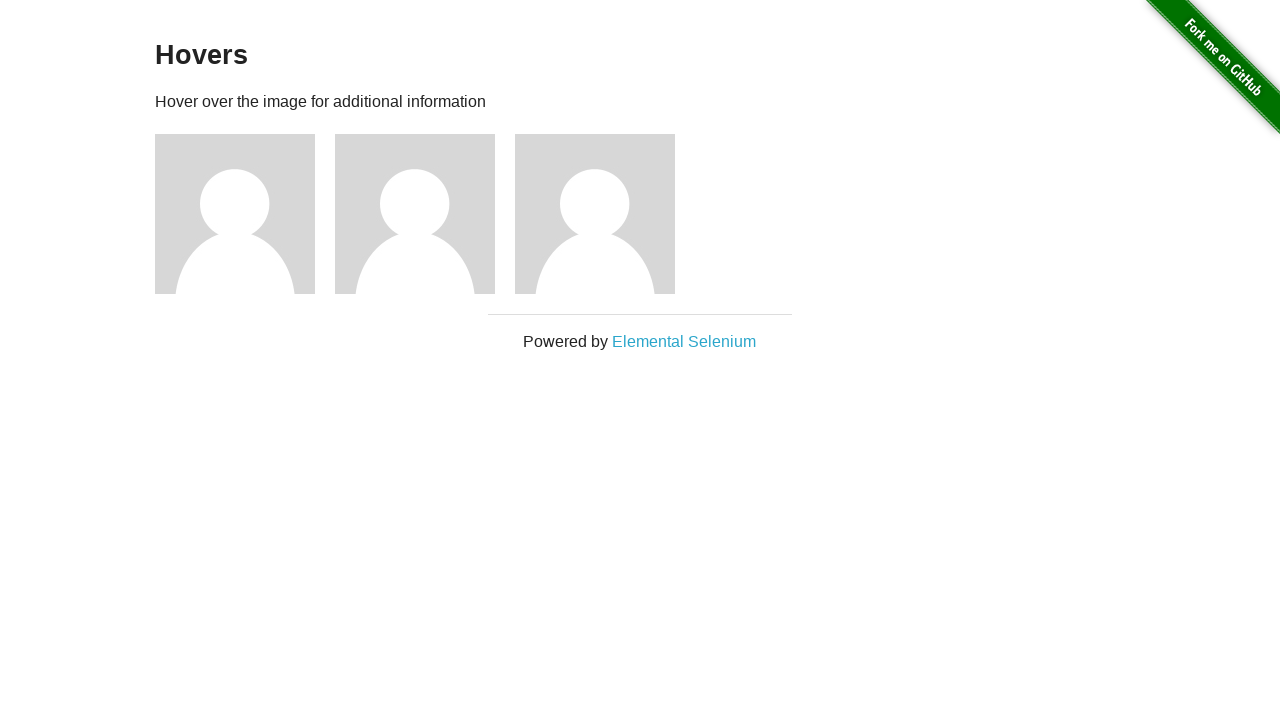

Verified the Hovers page header is visible
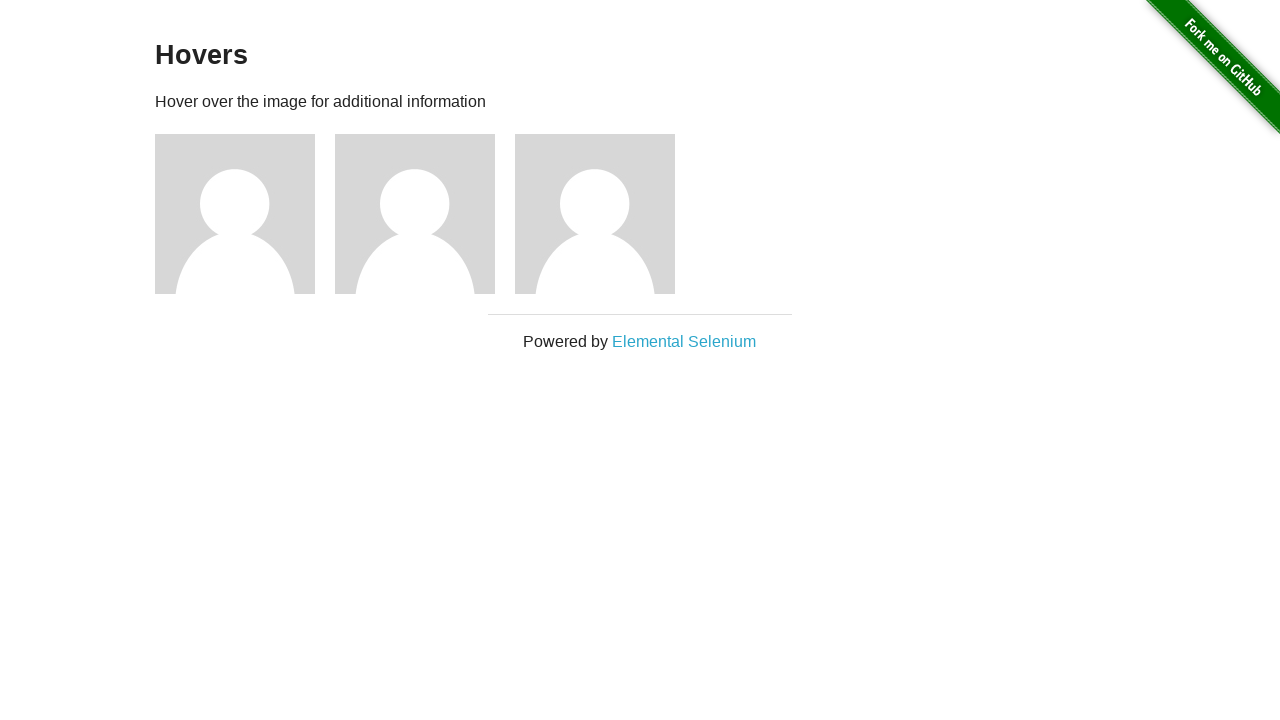

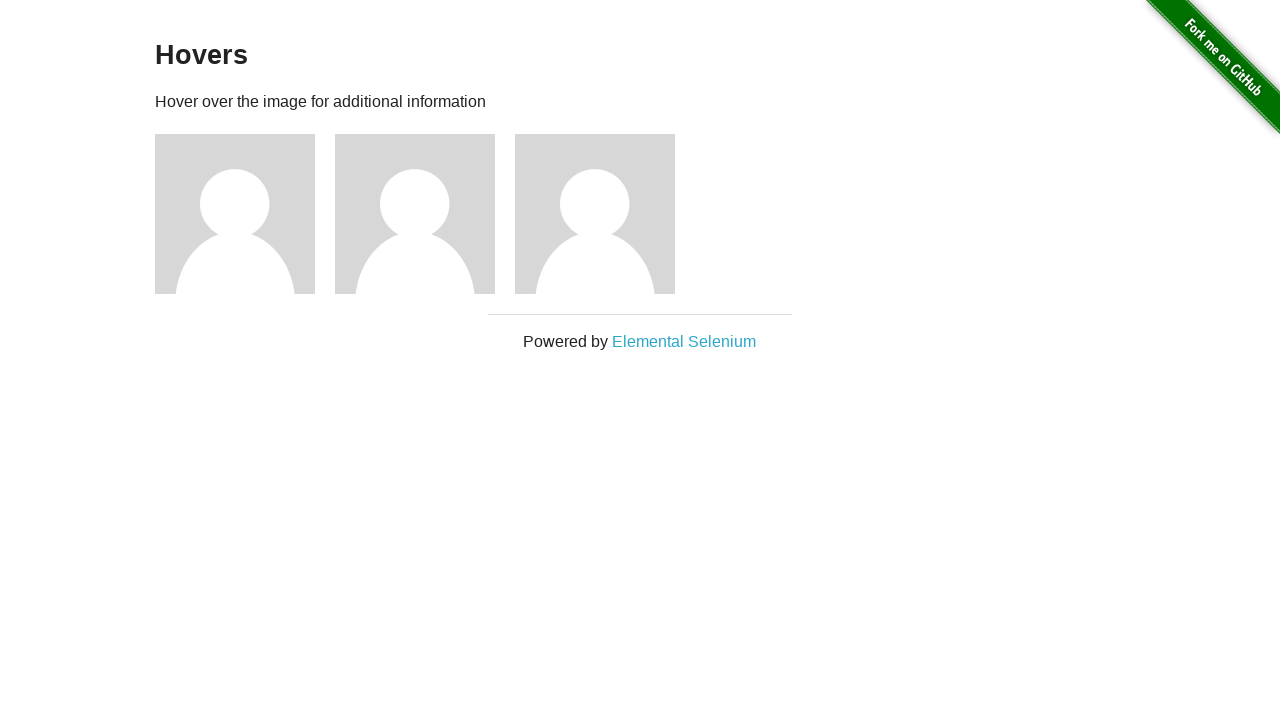